Tests selecting an option from a dropdown by iterating through options and clicking the one with matching text, then verifying the selection was made correctly.

Starting URL: https://the-internet.herokuapp.com/dropdown

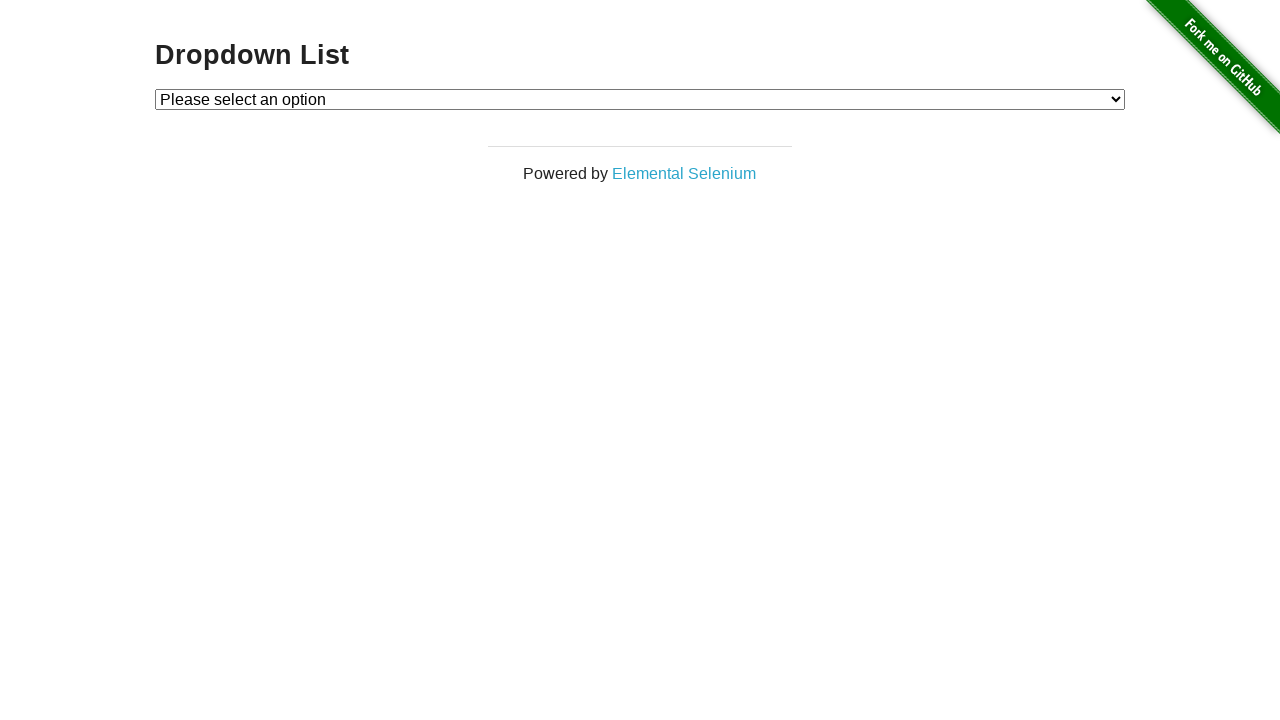

Located the dropdown element
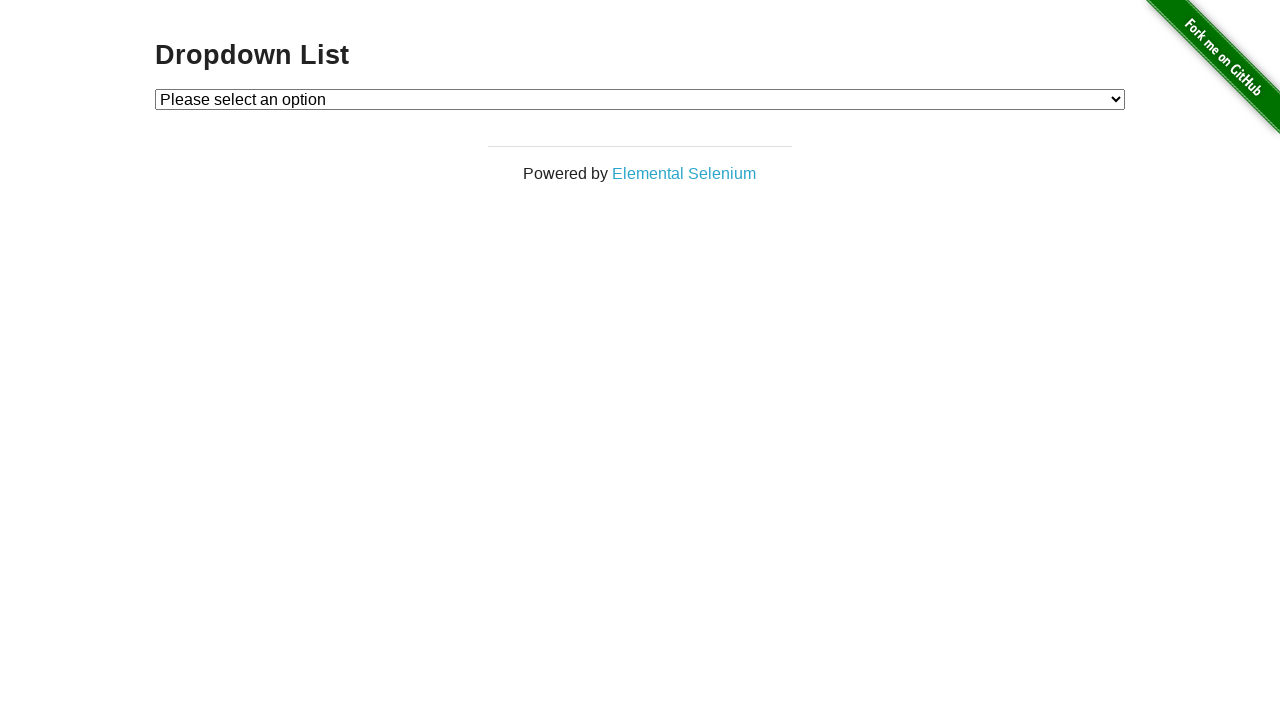

Selected 'Option 1' from the dropdown on #dropdown
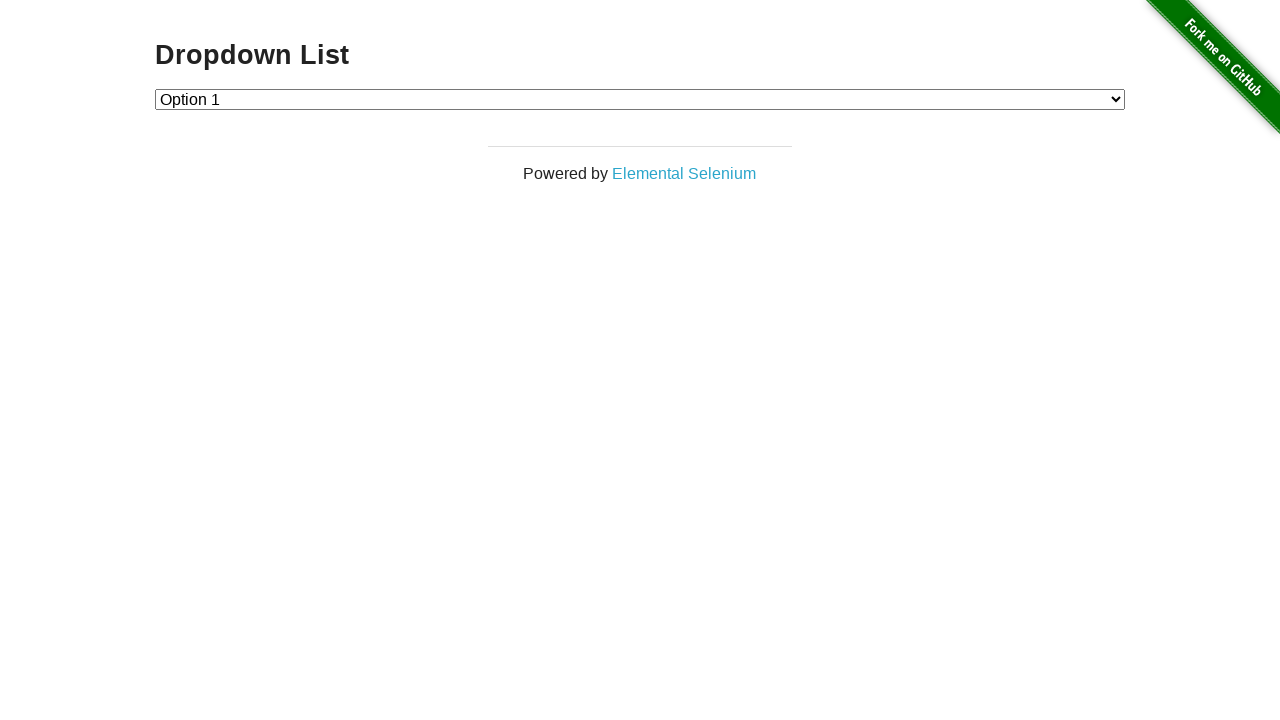

Retrieved the selected dropdown value
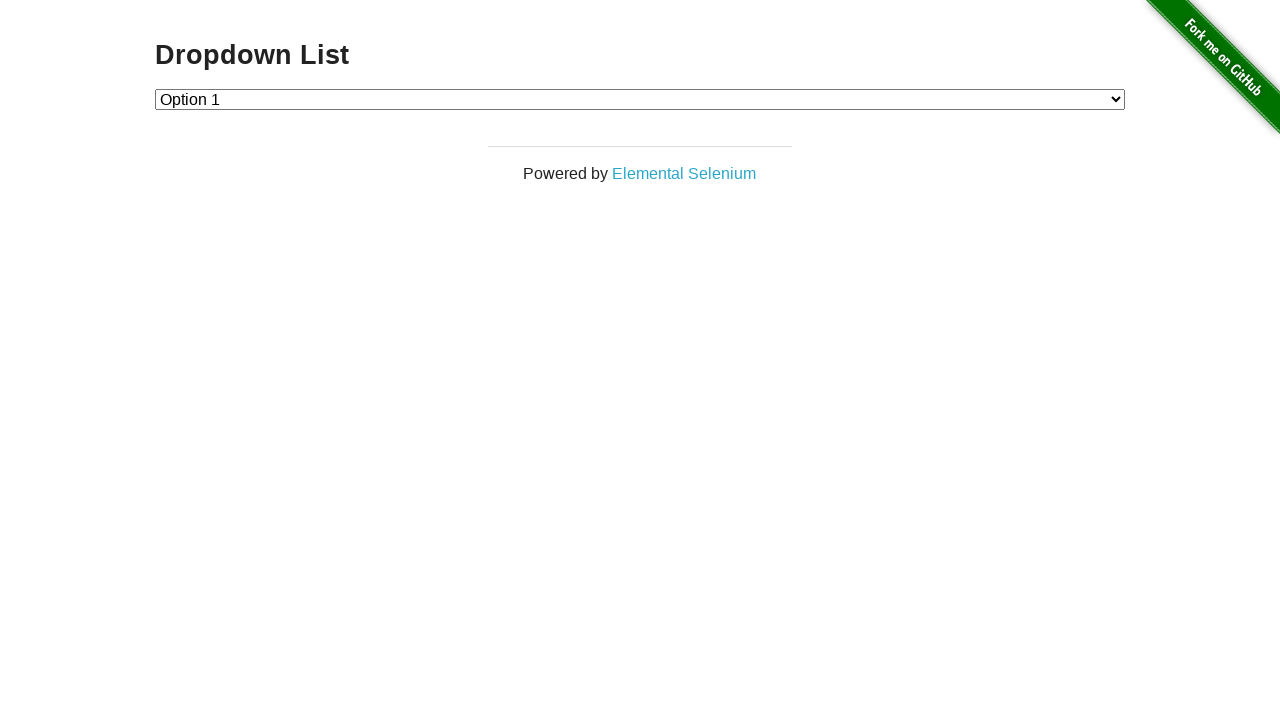

Verified that dropdown value is '1' as expected
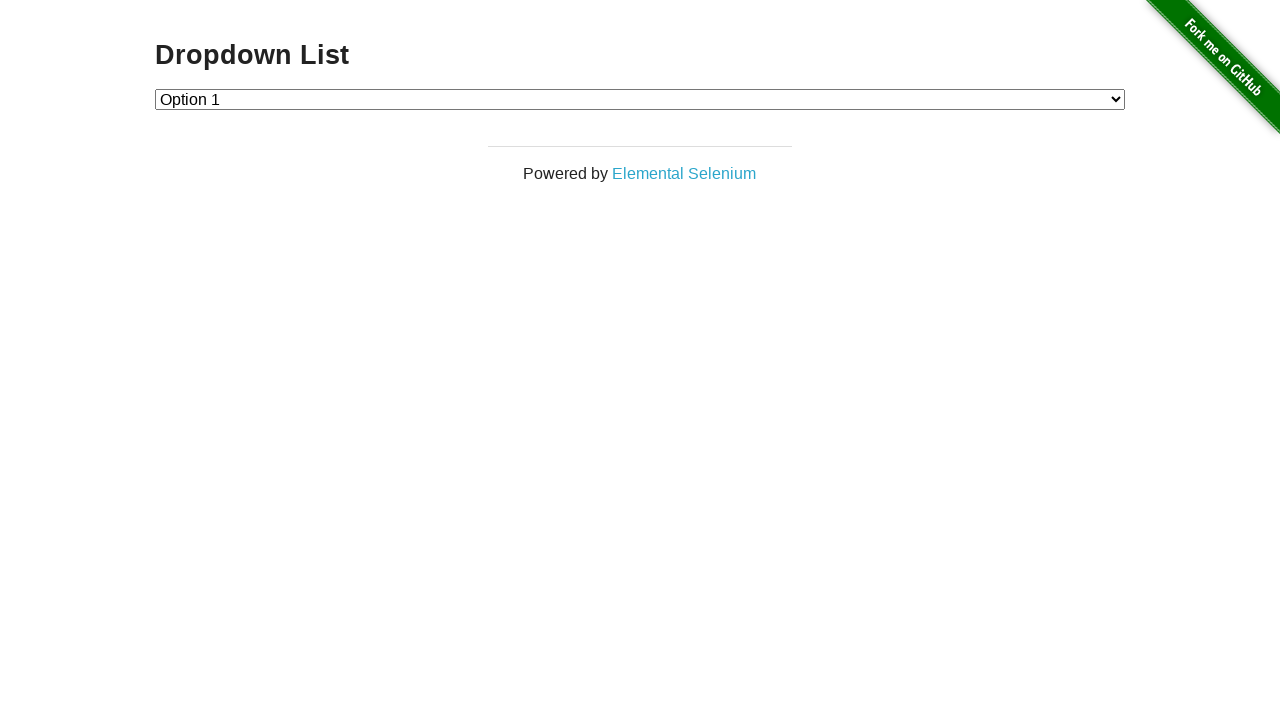

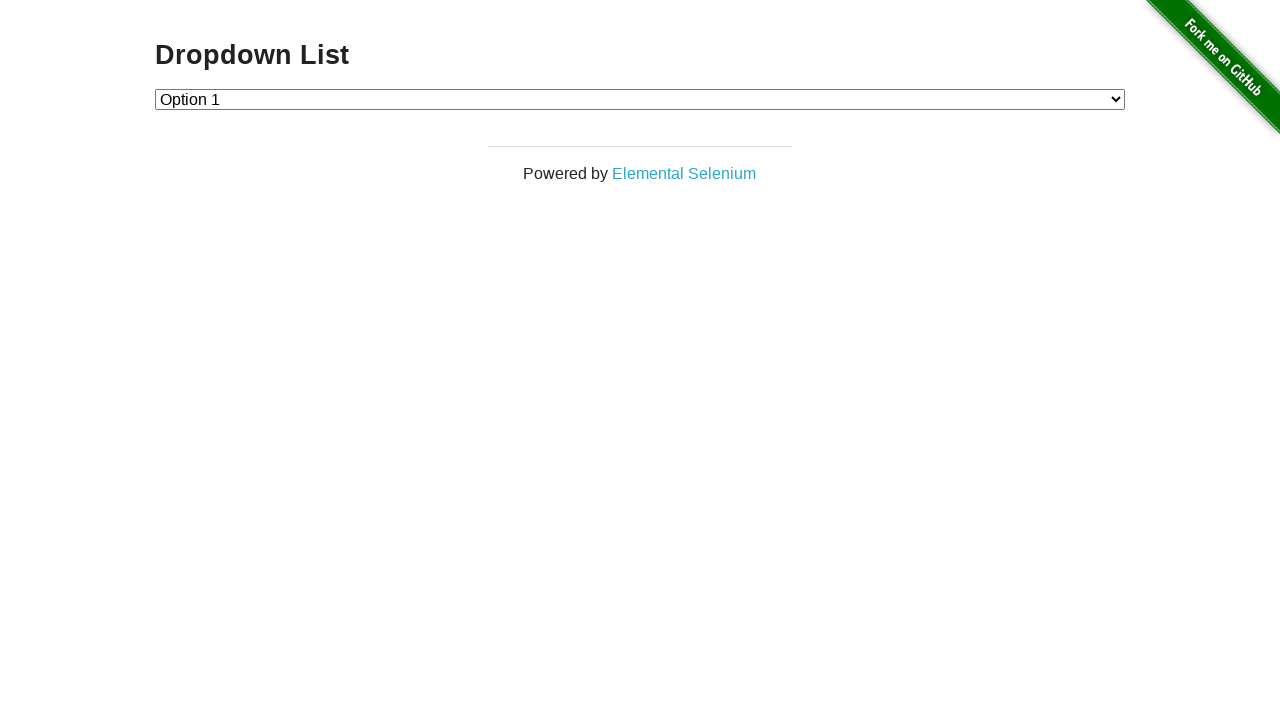